Tests the complete flight booking flow on BlazeDemo including selecting departure/destination cities, choosing a flight, and filling out the purchase form with passenger and payment details

Starting URL: https://blazedemo.com/

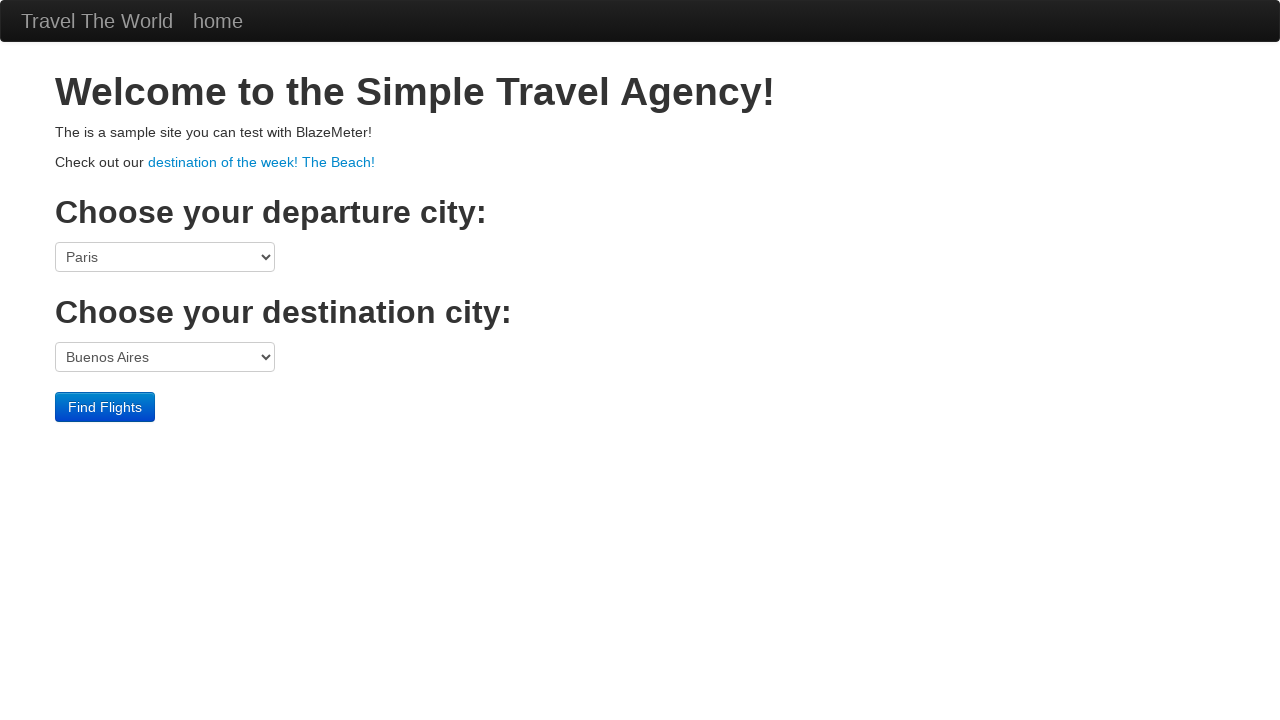

Selected Boston as departure city on xpath=/html/body/div[3]/form/select[1]
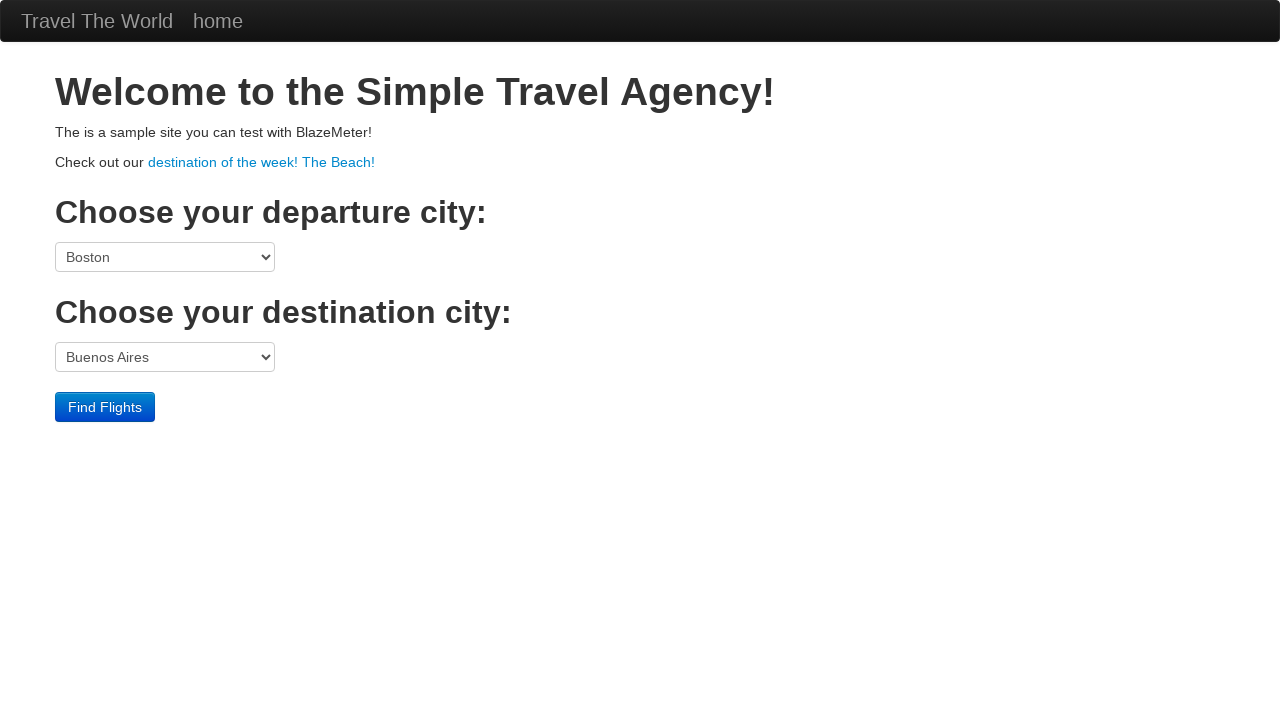

Selected London as destination city on xpath=/html/body/div[3]/form/select[2]
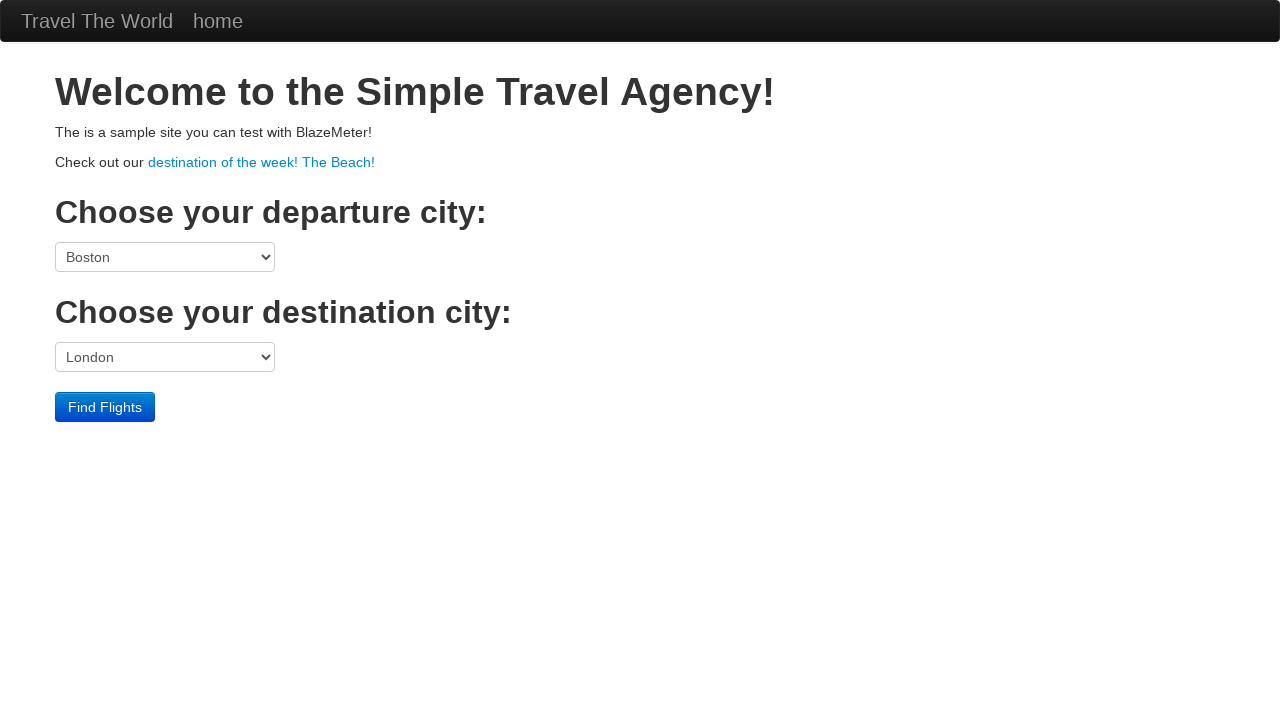

Clicked Find Flights button at (105, 407) on xpath=/html/body/div[3]/form/div/input
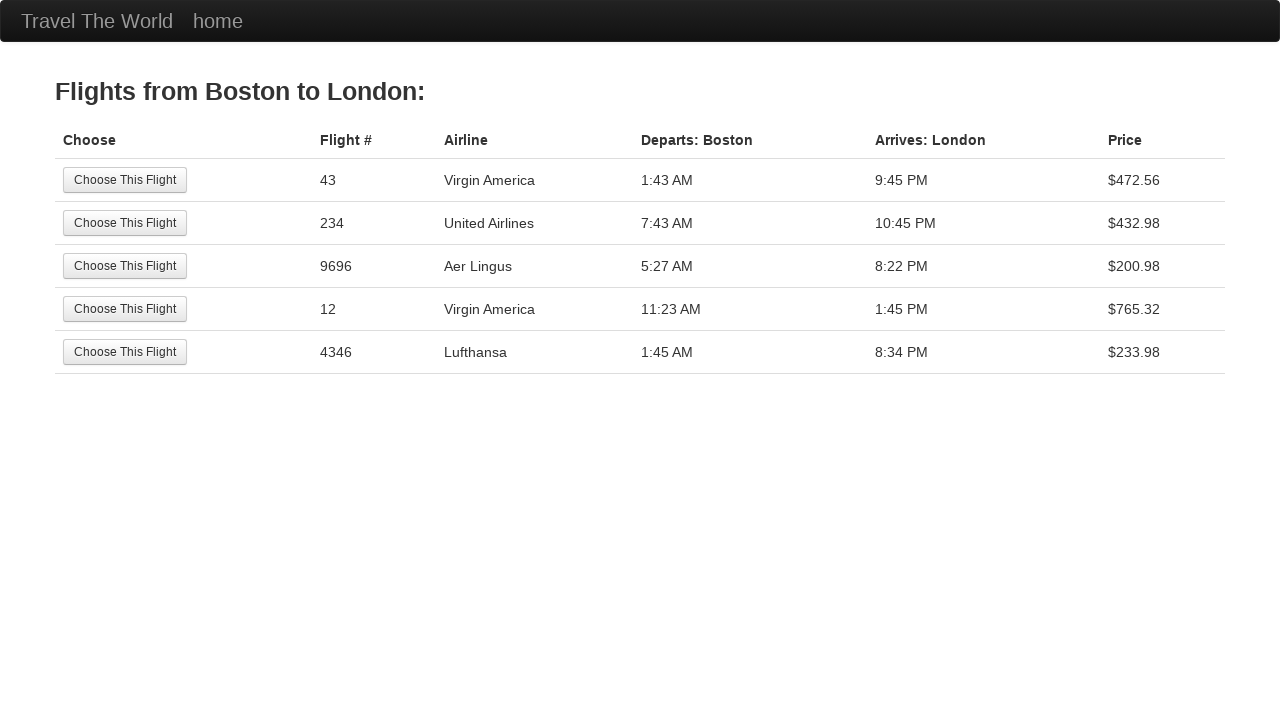

Flight results loaded
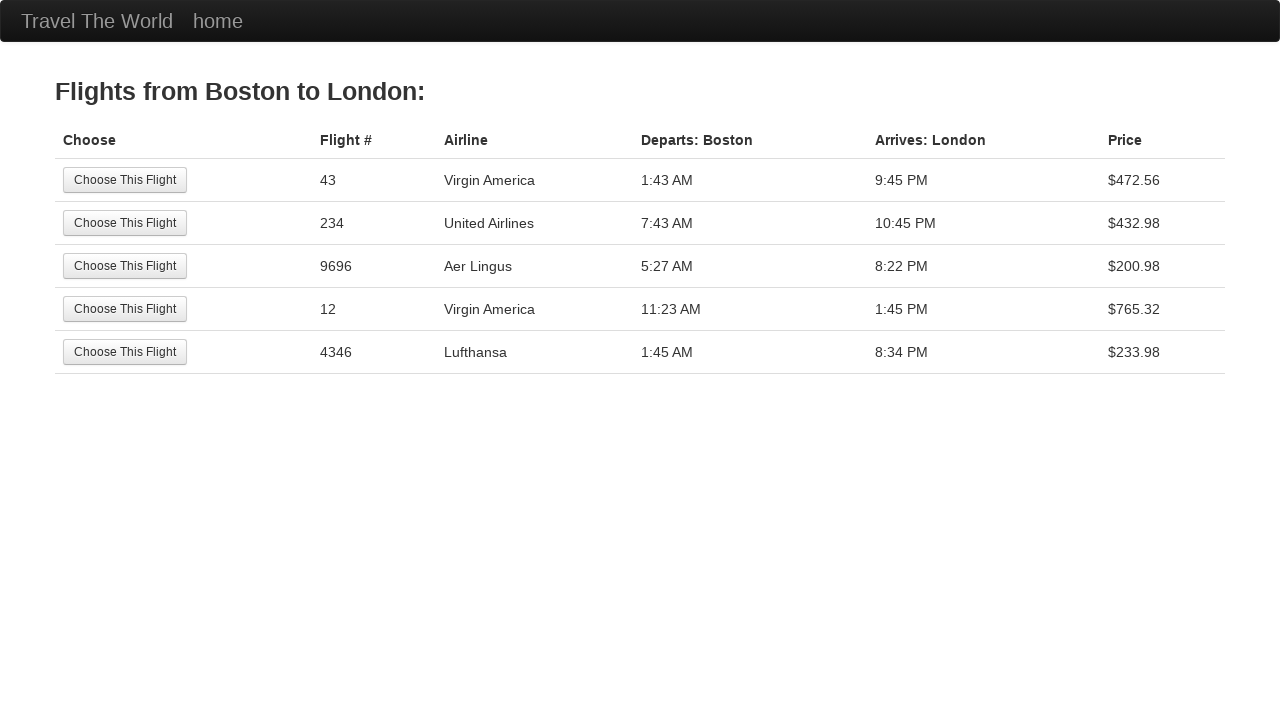

Selected a flight from results at (125, 309) on xpath=/html/body/div[2]/table/tbody/tr[4]/td[1]/input
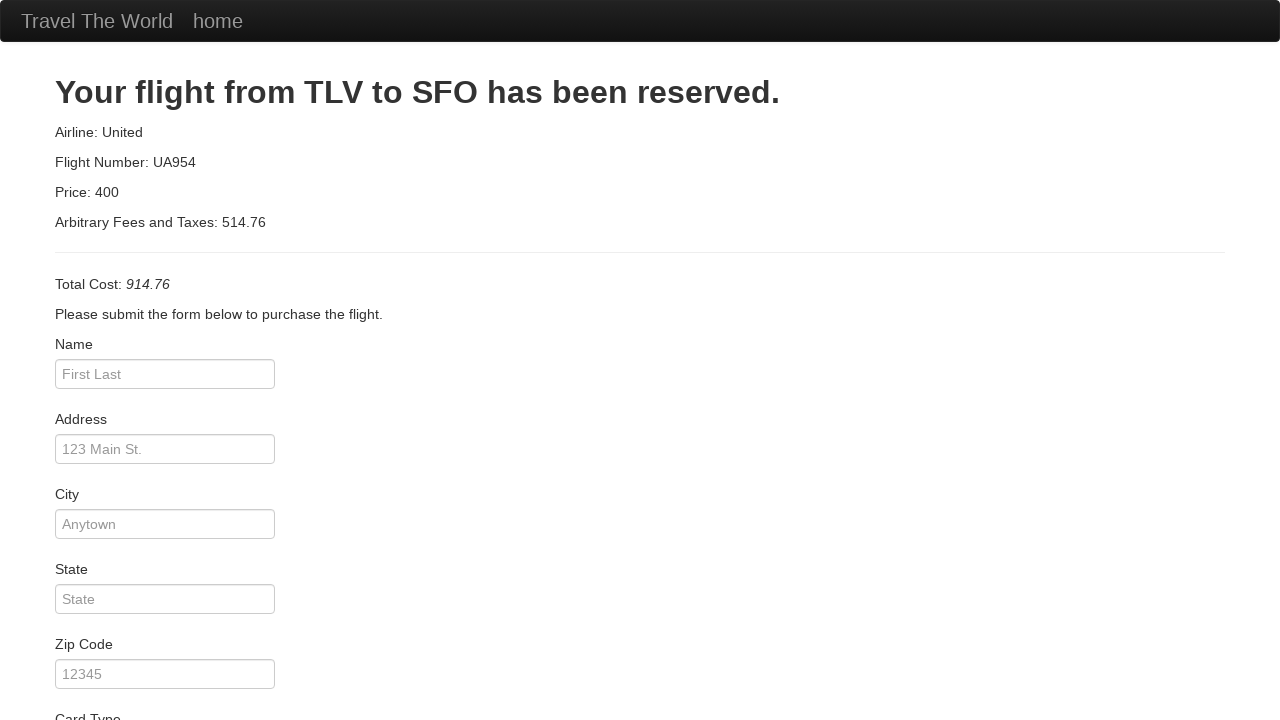

Filled passenger name: John Smith on #inputName
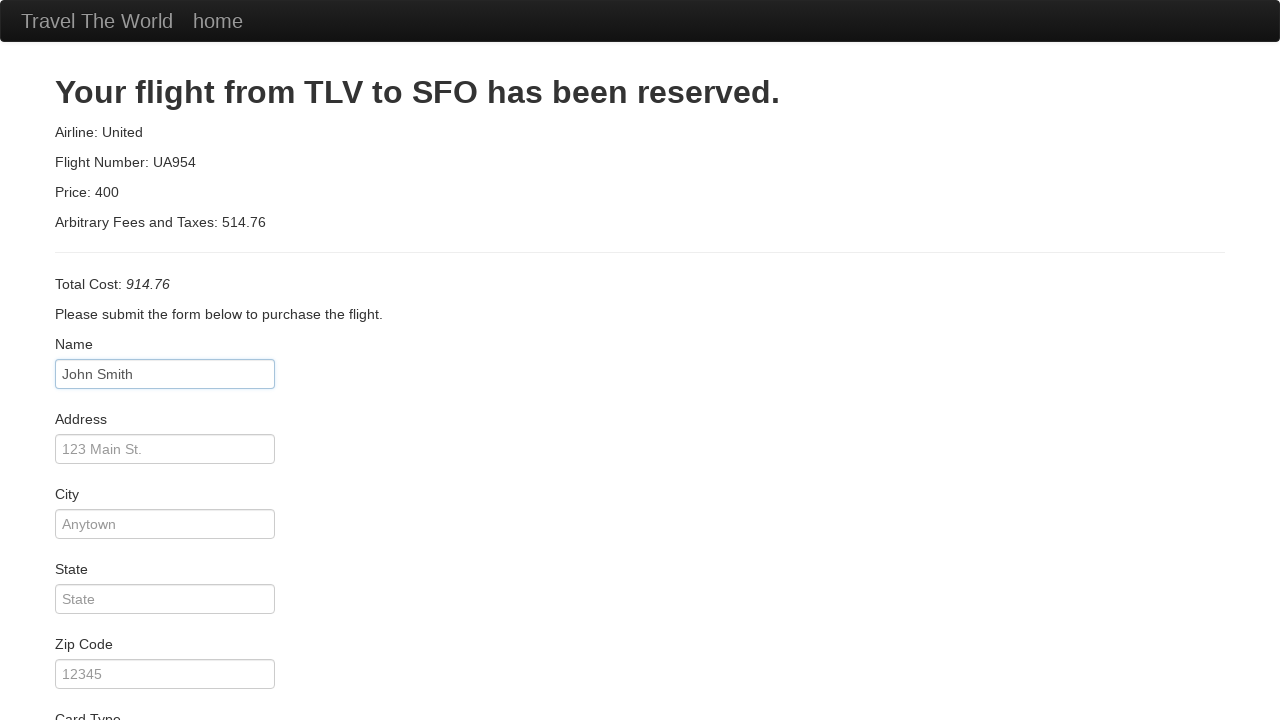

Filled passenger address: 123 Main Street, Apt 4B on #address
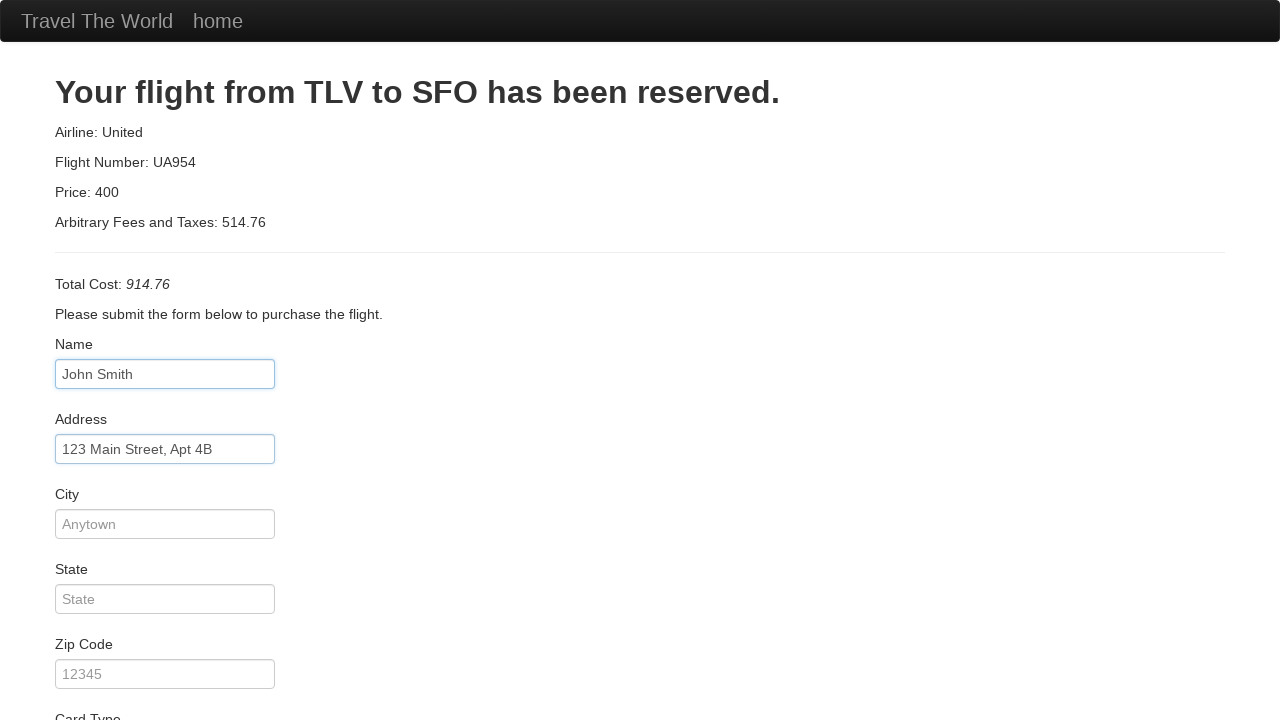

Filled city: Boston on #city
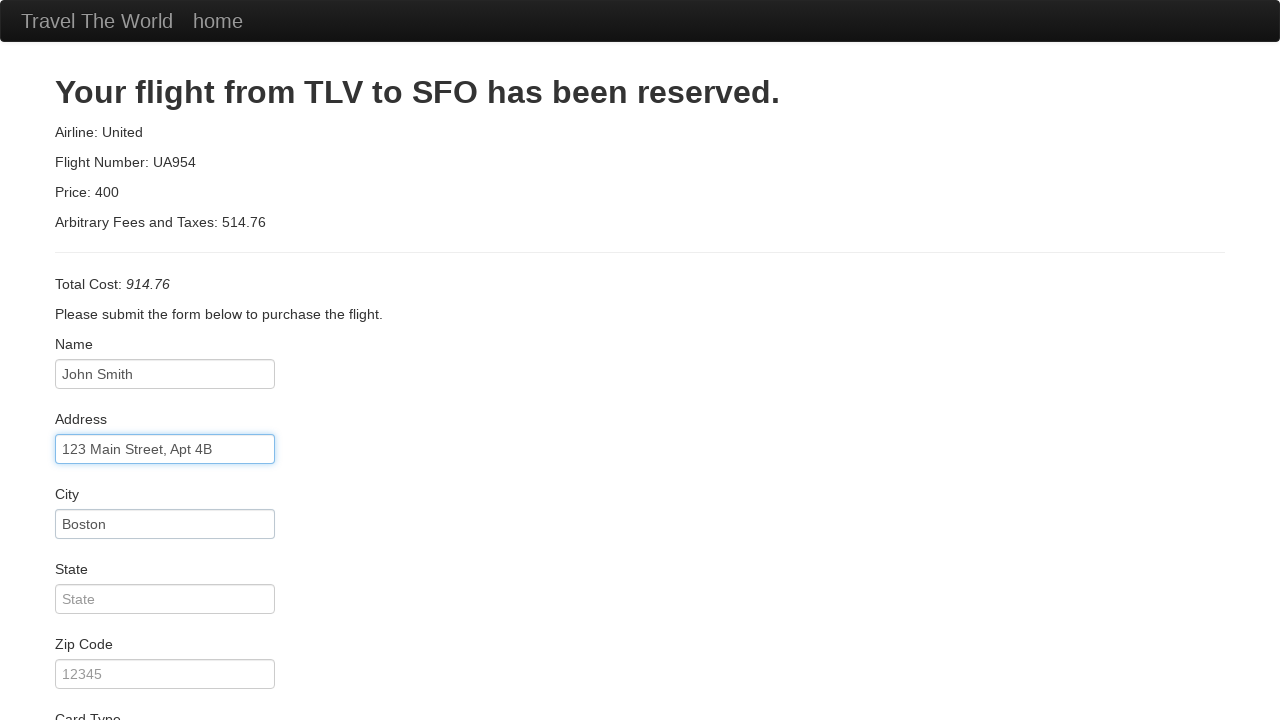

Filled state: Massachusetts on #state
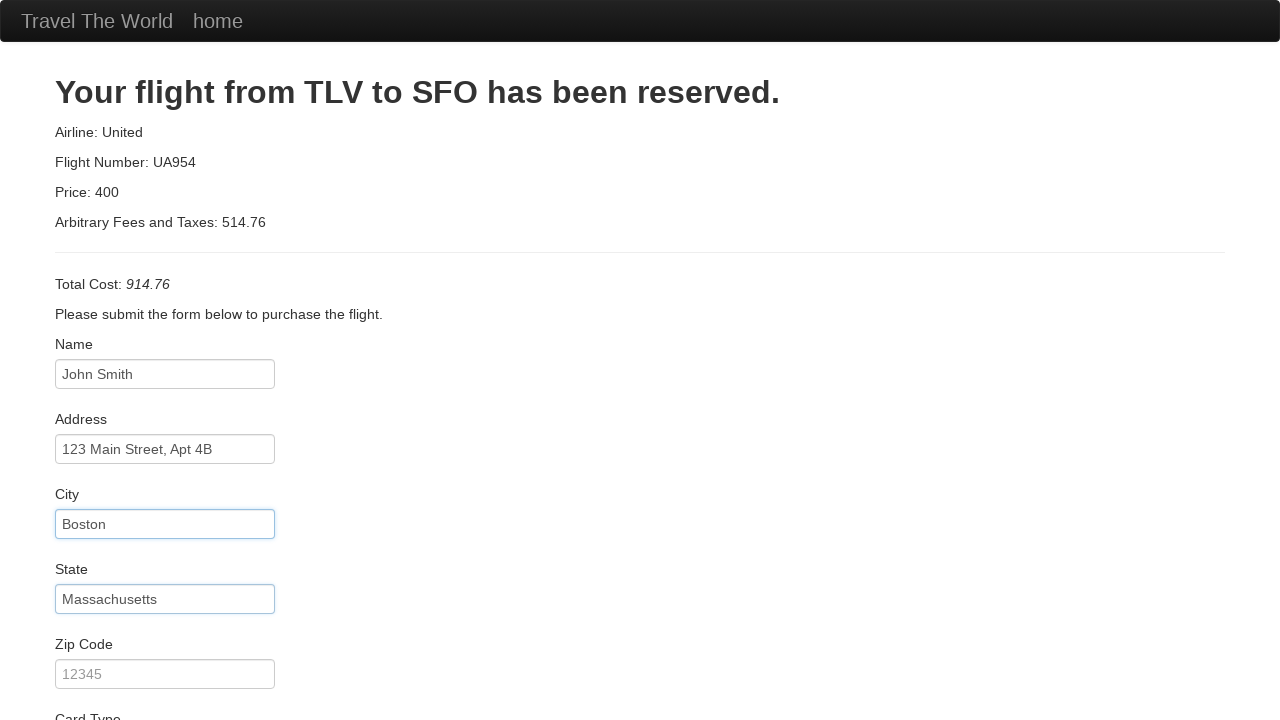

Filled zip code: 02134 on #zipCode
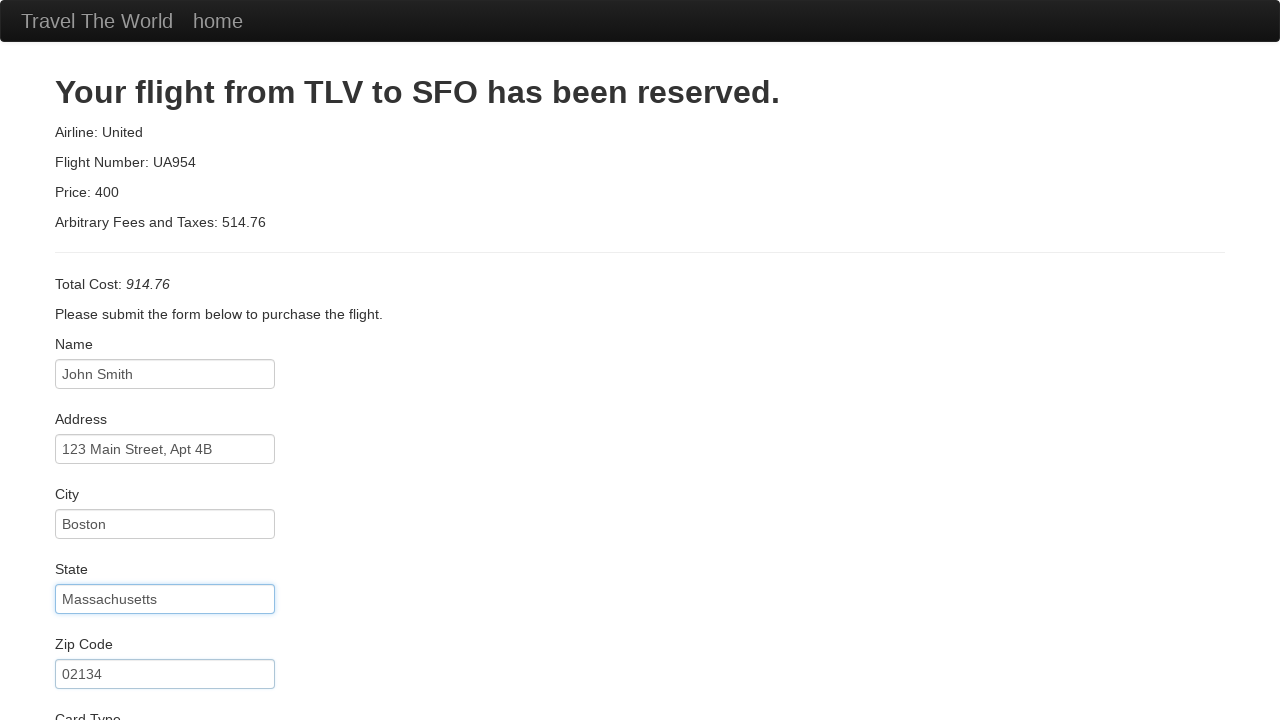

Selected card type: American Express on #cardType
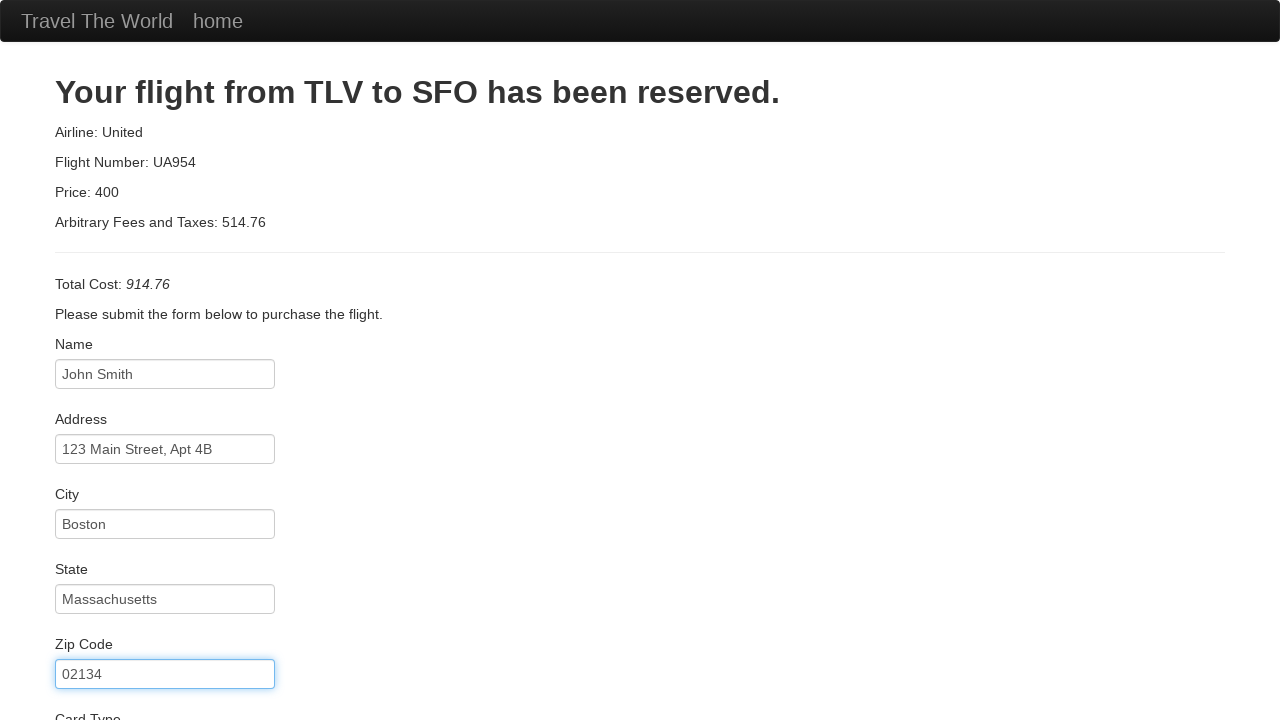

Filled credit card number on #creditCardNumber
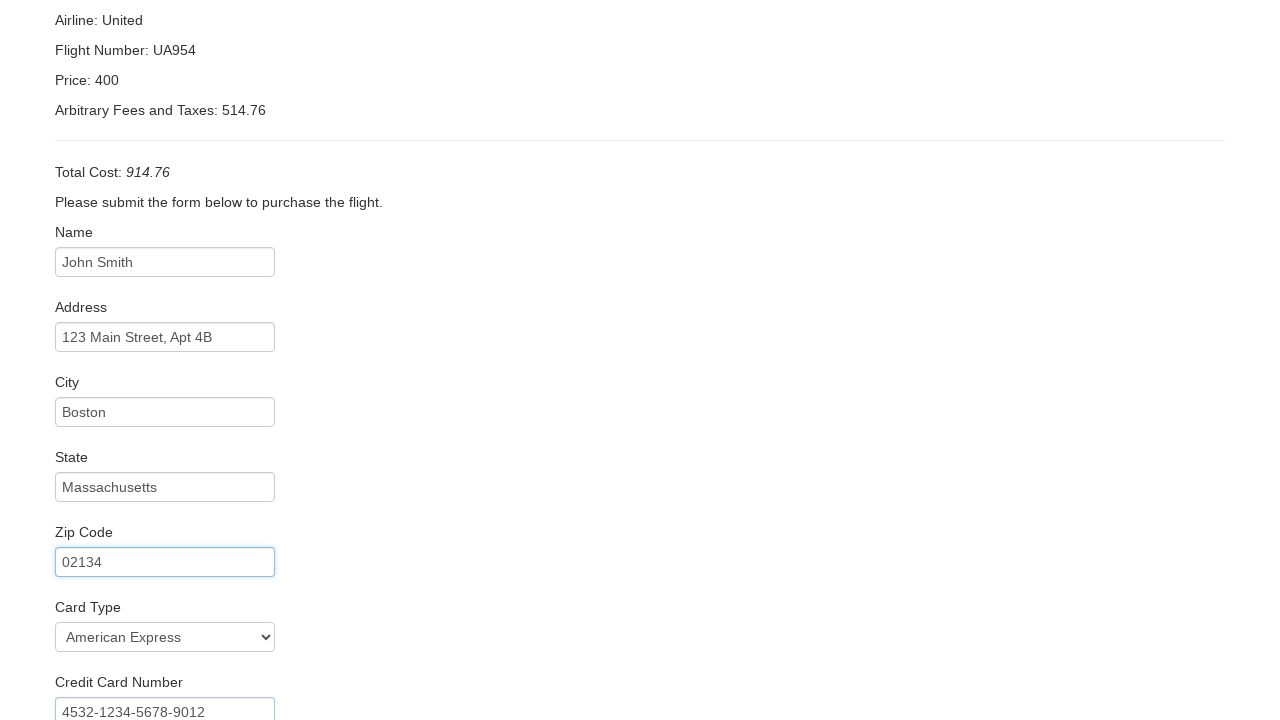

Cleared credit card month field on #creditCardMonth
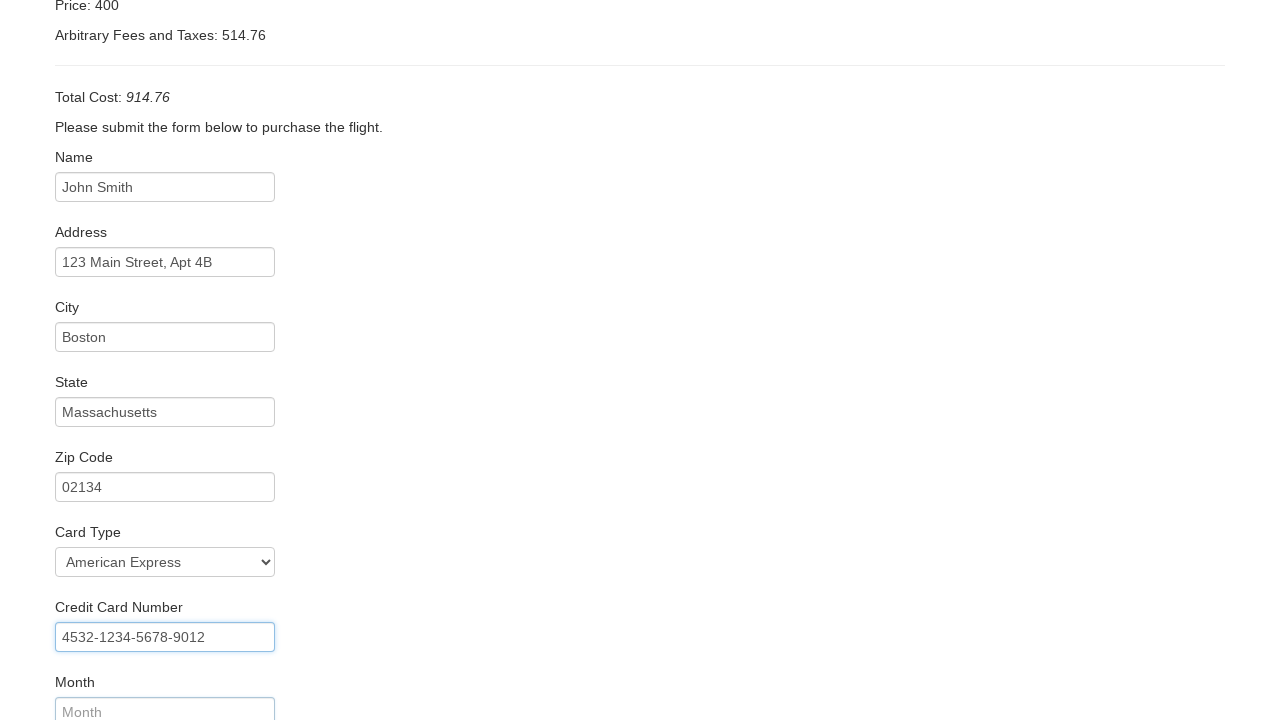

Filled credit card month: 10 on #creditCardMonth
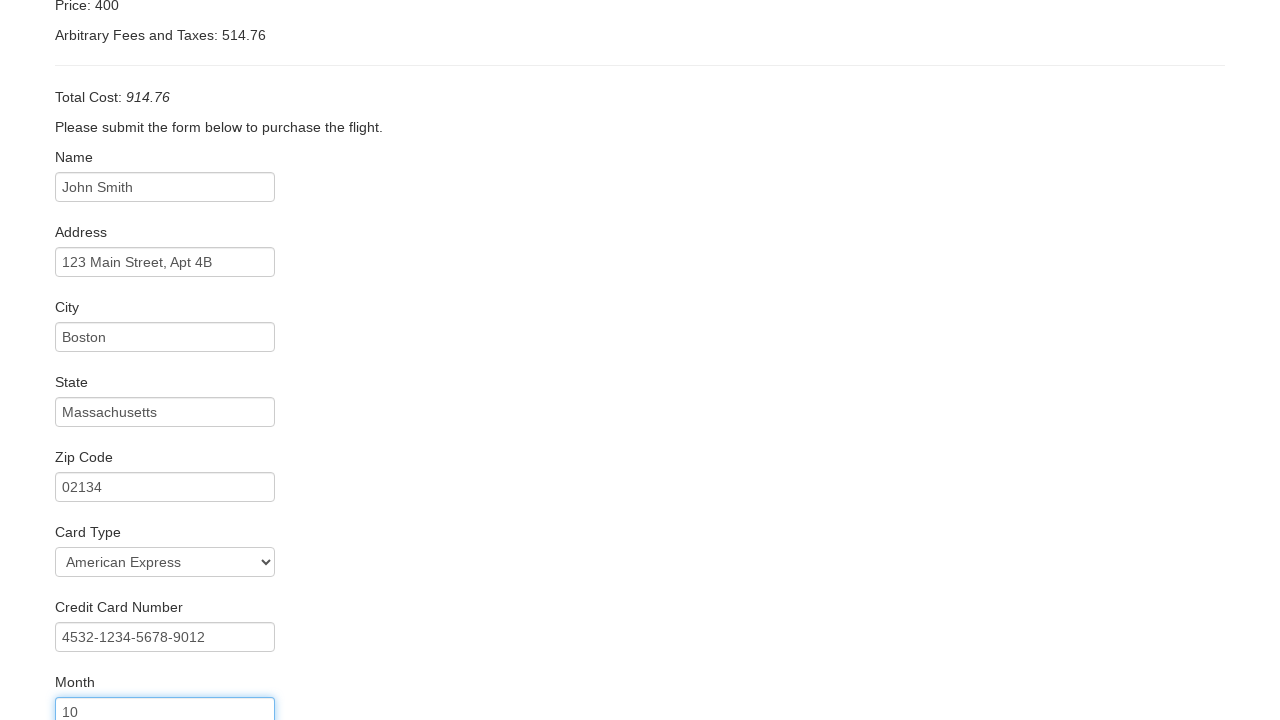

Cleared credit card year field on #creditCardYear
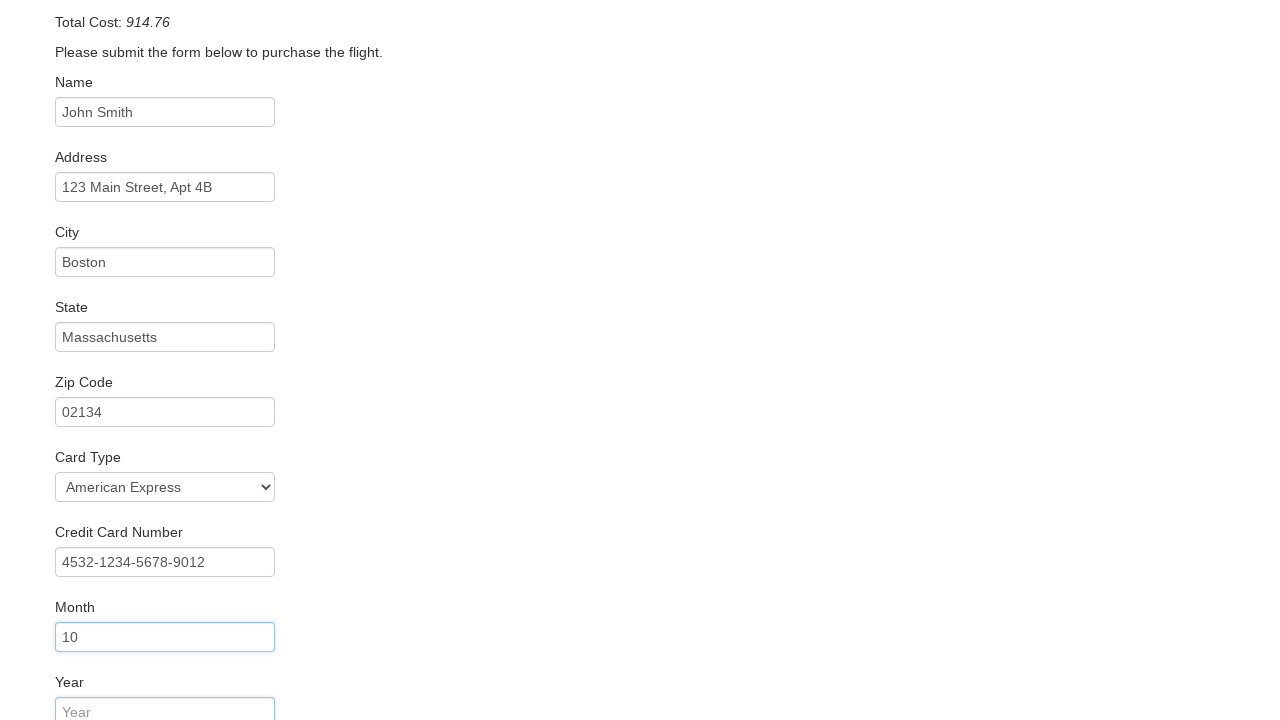

Filled credit card year: 2025 on #creditCardYear
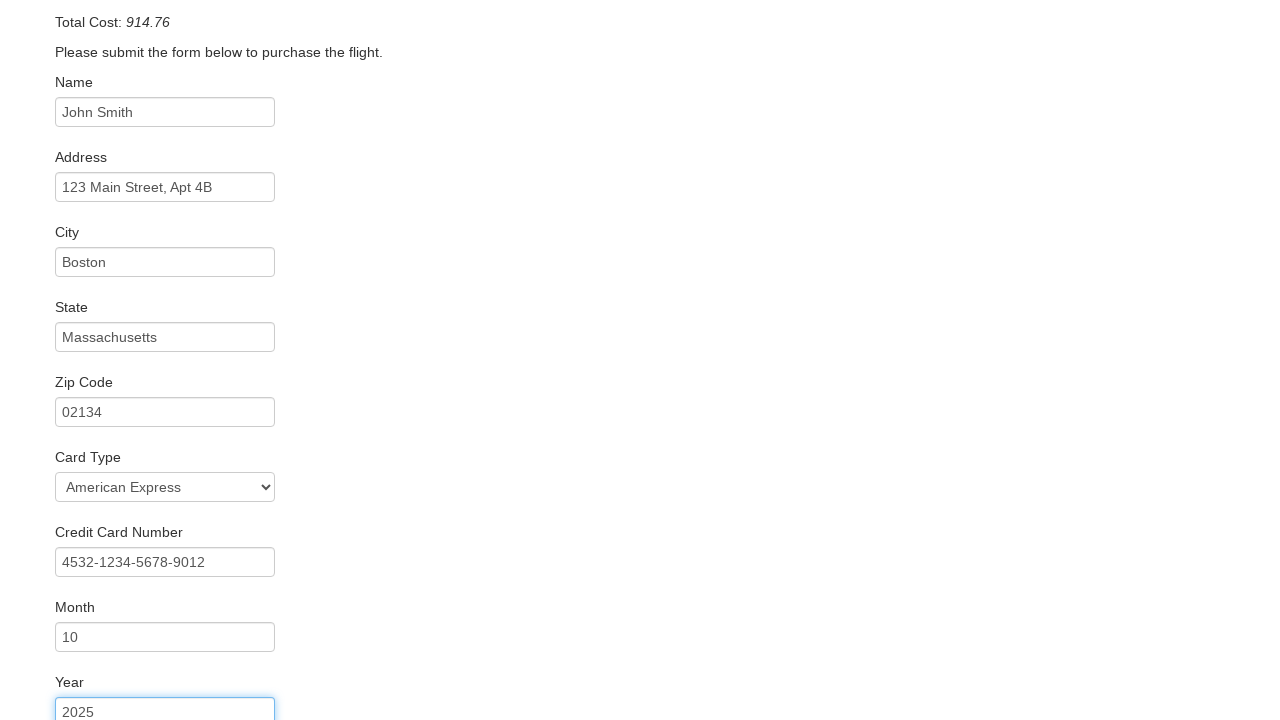

Filled name on card: John Smith on #nameOnCard
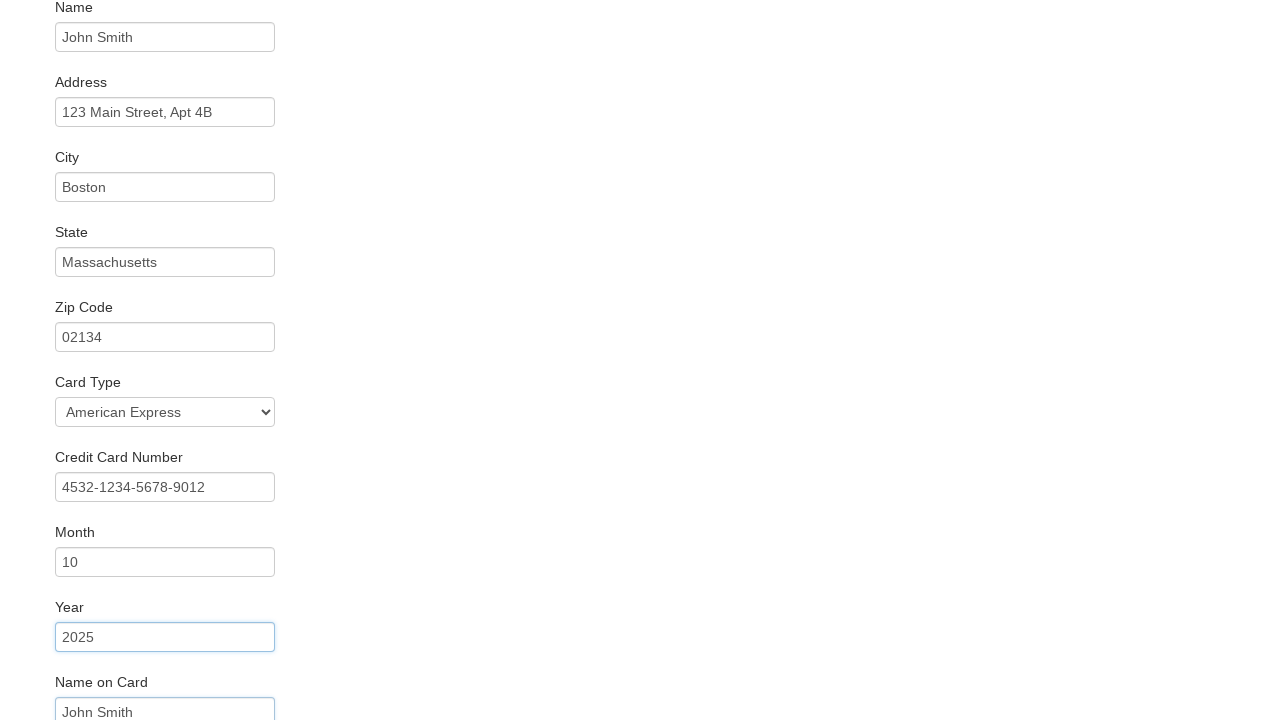

Clicked Purchase button to submit booking at (118, 685) on xpath=/html/body/div[2]/form/div[11]/div/input
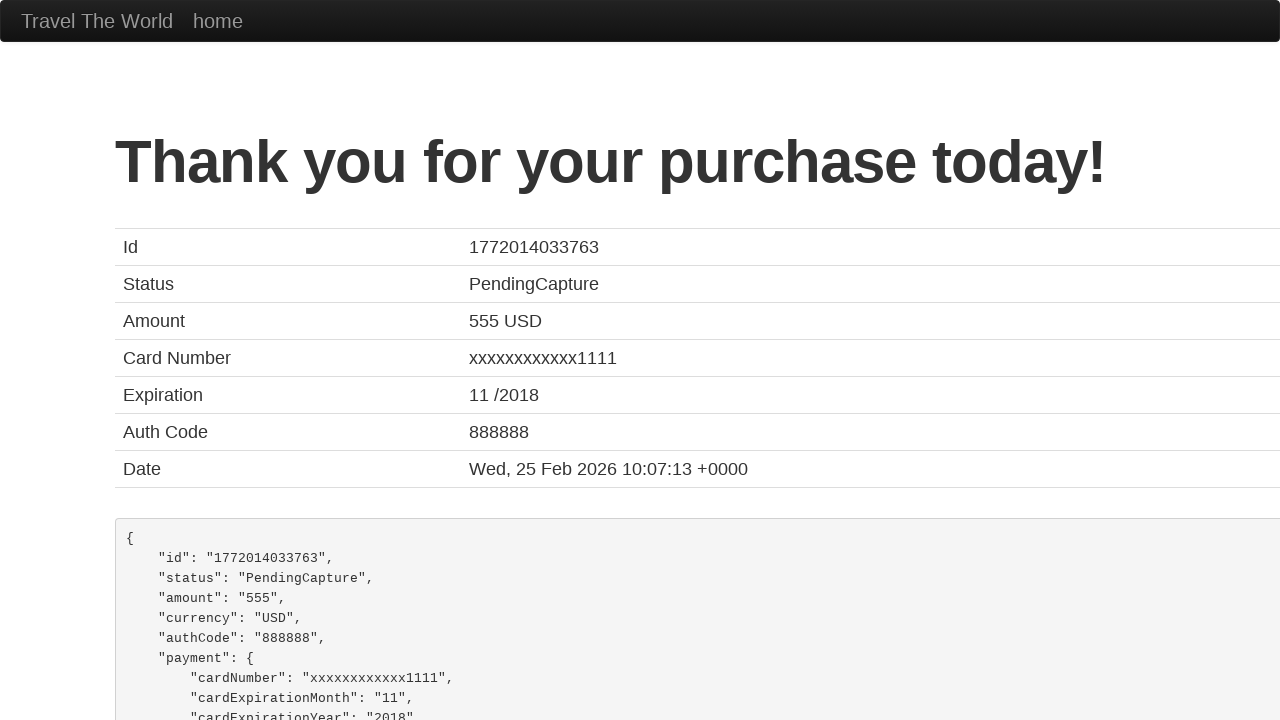

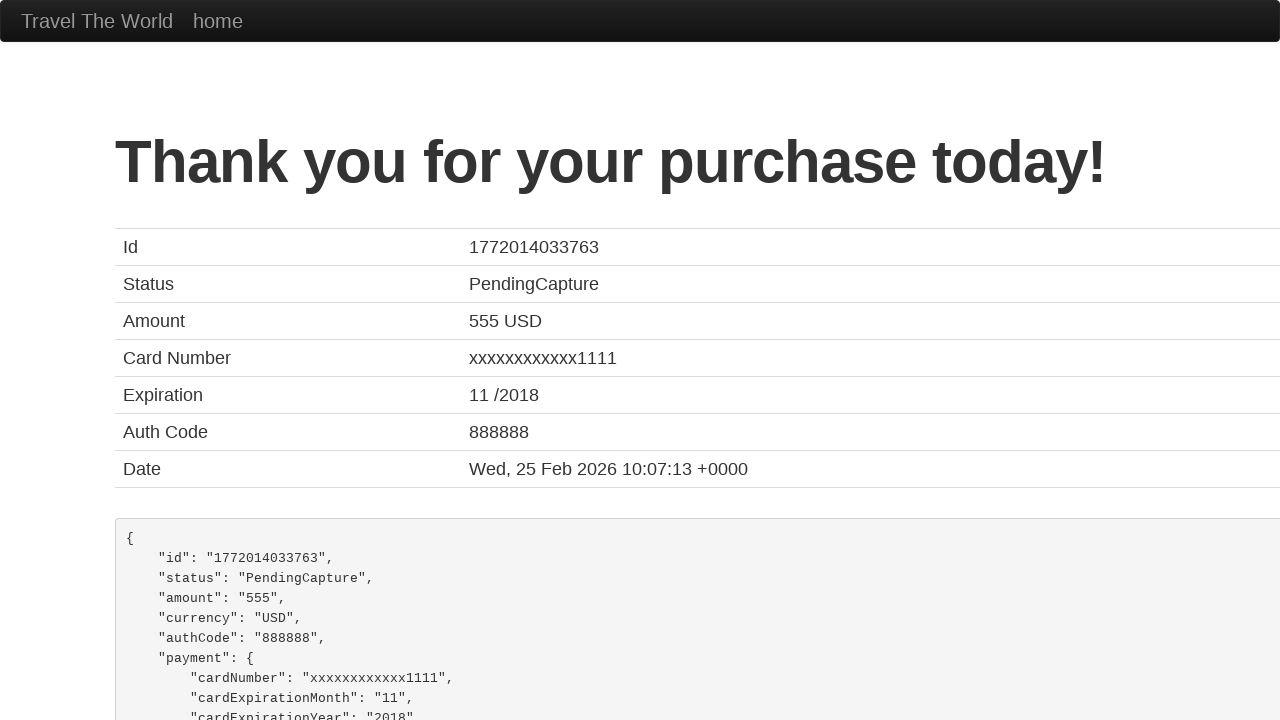